Tests dynamic button text update functionality by entering text in an input field and clicking a button to update its label

Starting URL: http://uitestingplayground.com/textinput

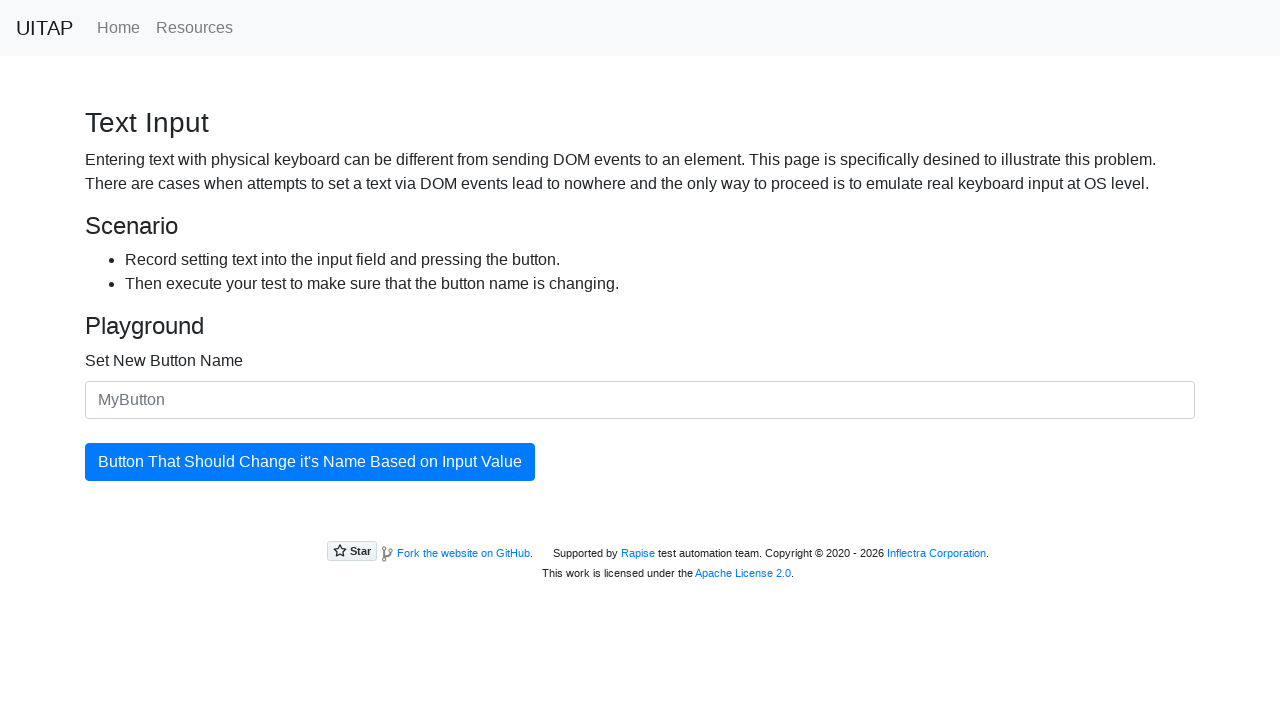

Filled input field with 'SkyPro' to set new button name on #newButtonName
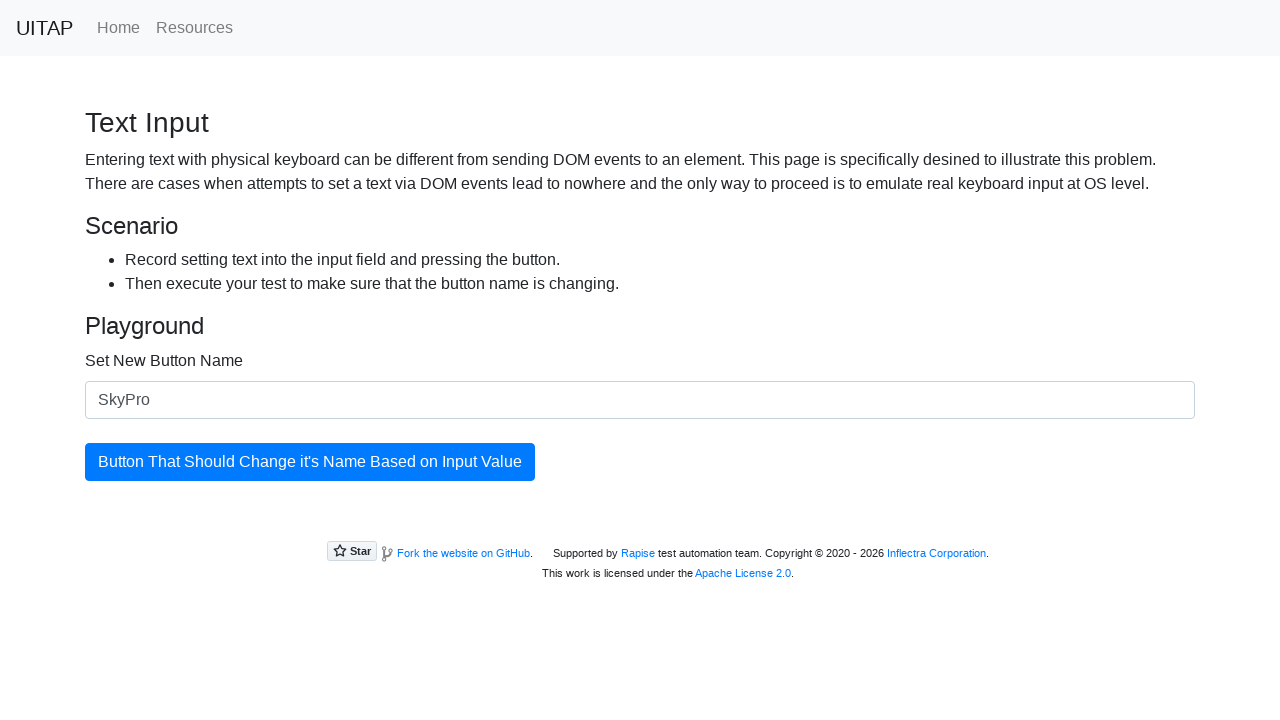

Clicked the button to update its text at (310, 462) on #updatingButton
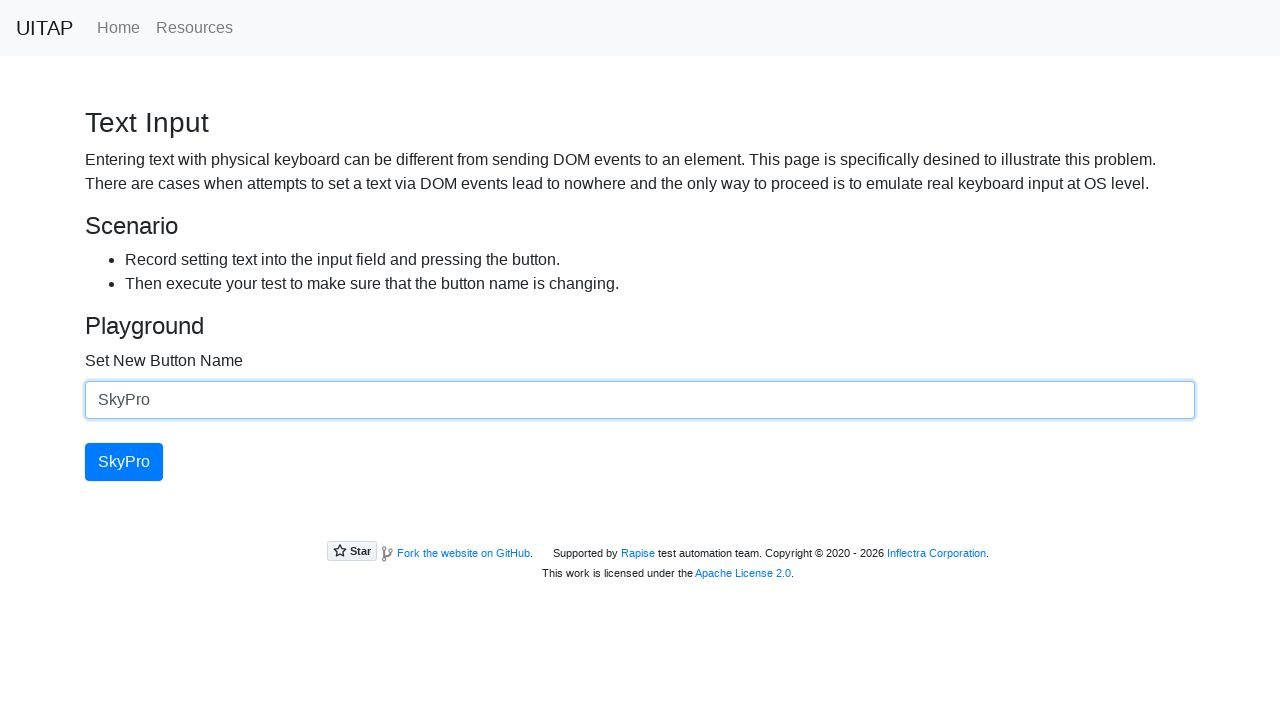

Located the updated button element
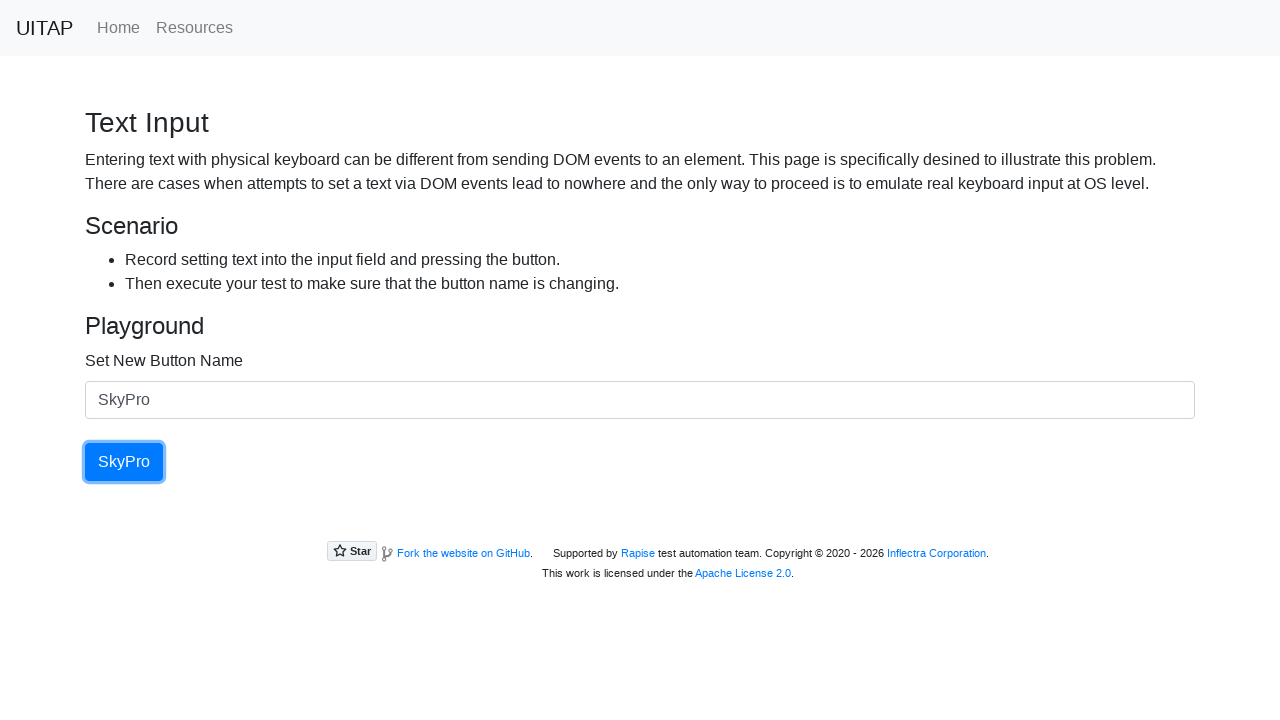

Retrieved button text content to verify update
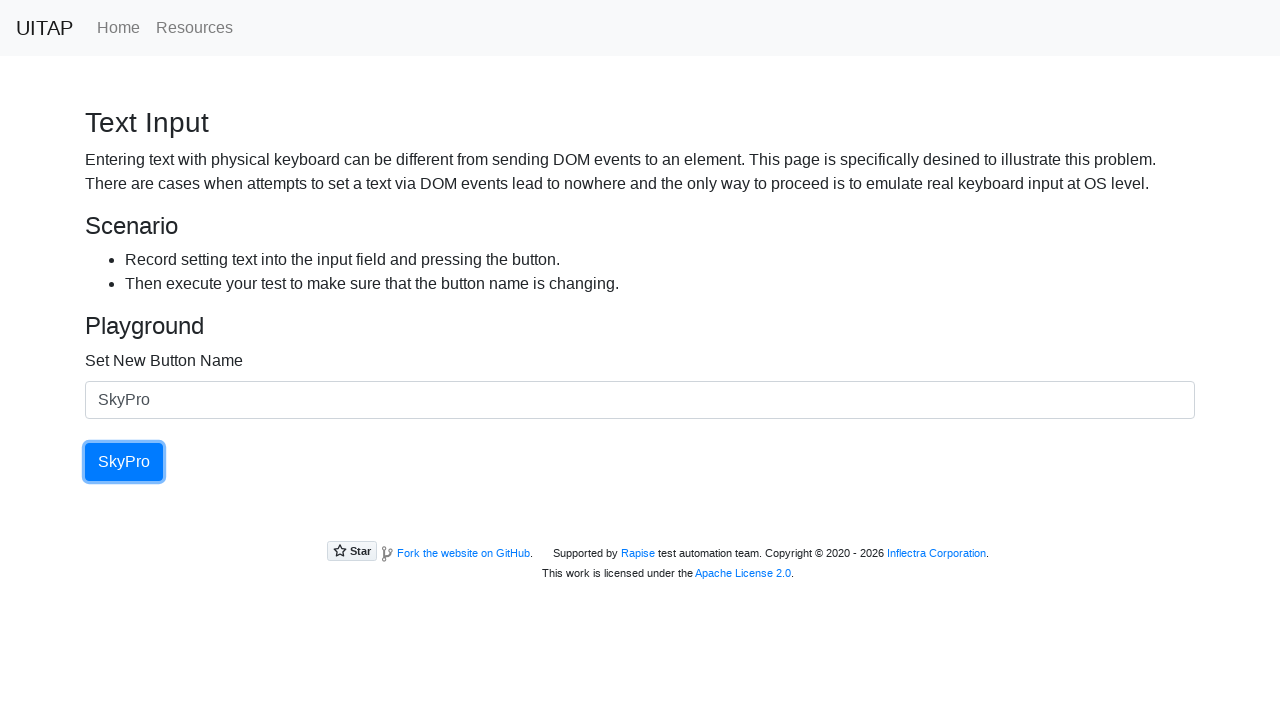

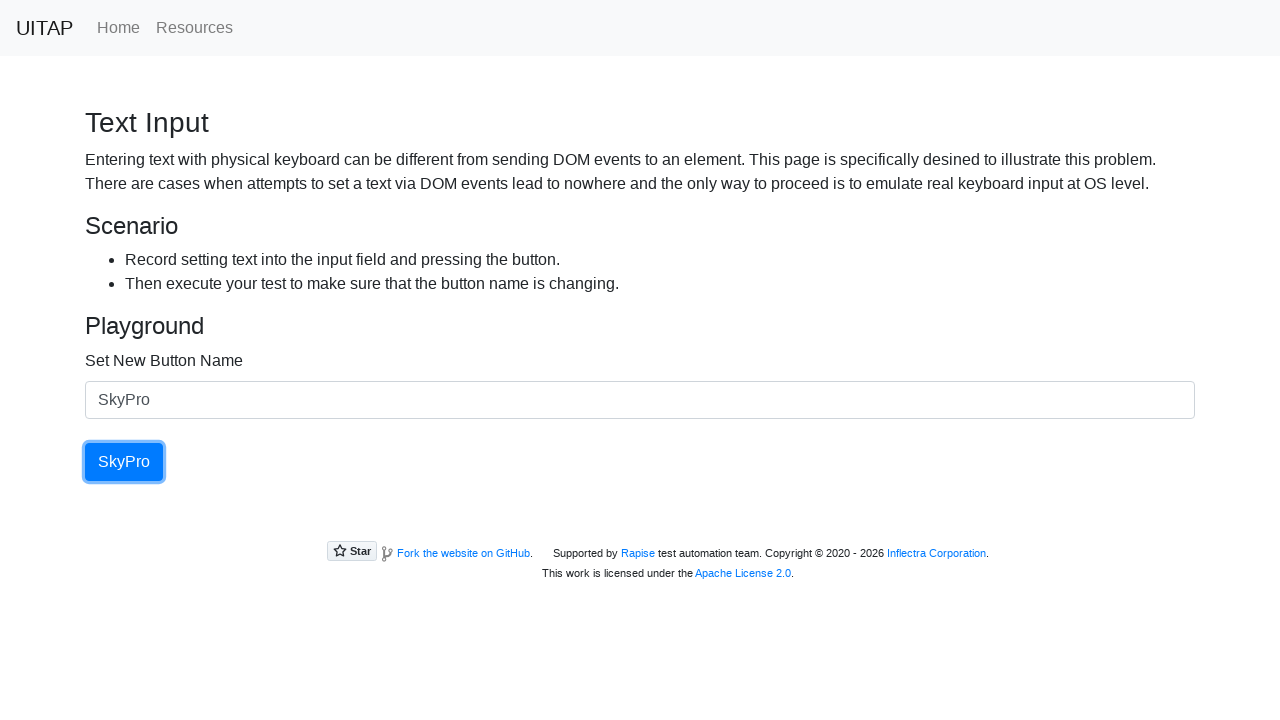